Tests the datepicker functionality by navigating to the datepicker page, clicking on the date input, and selecting today's date

Starting URL: https://formy-project.herokuapp.com/

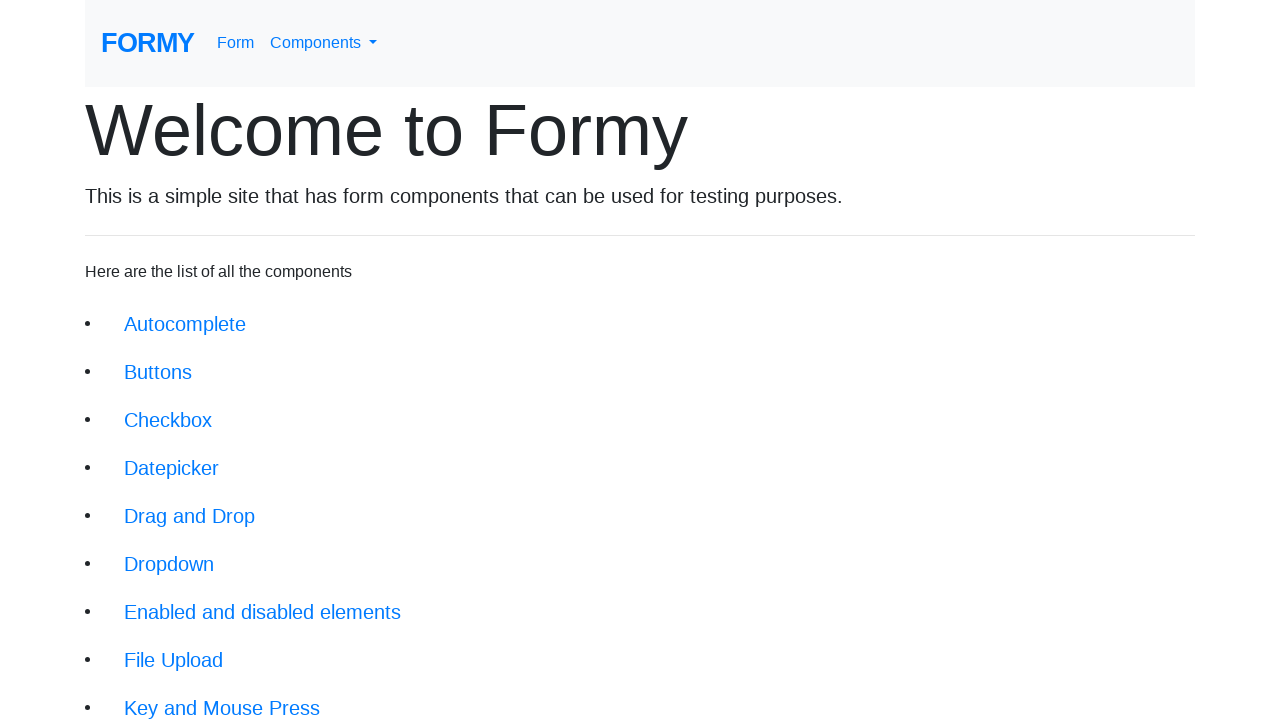

Clicked on datepicker link at (172, 468) on xpath=//li/a[@href='/datepicker']
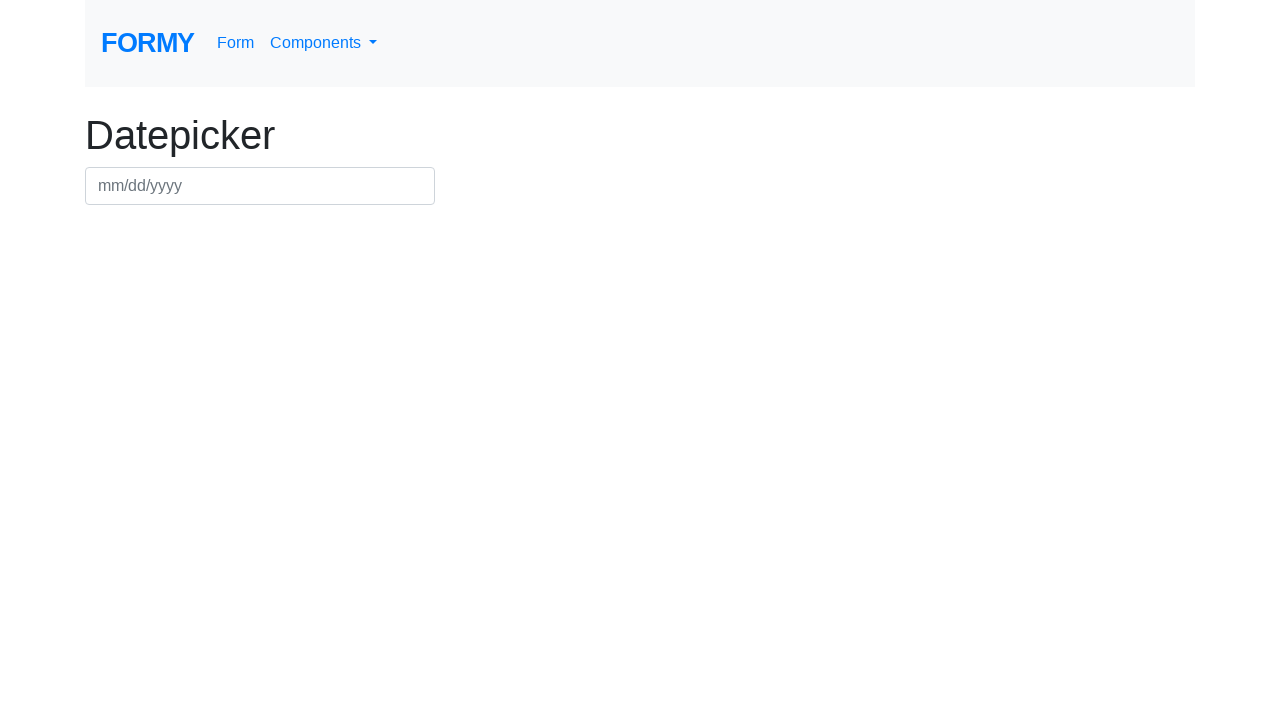

Datepicker page loaded
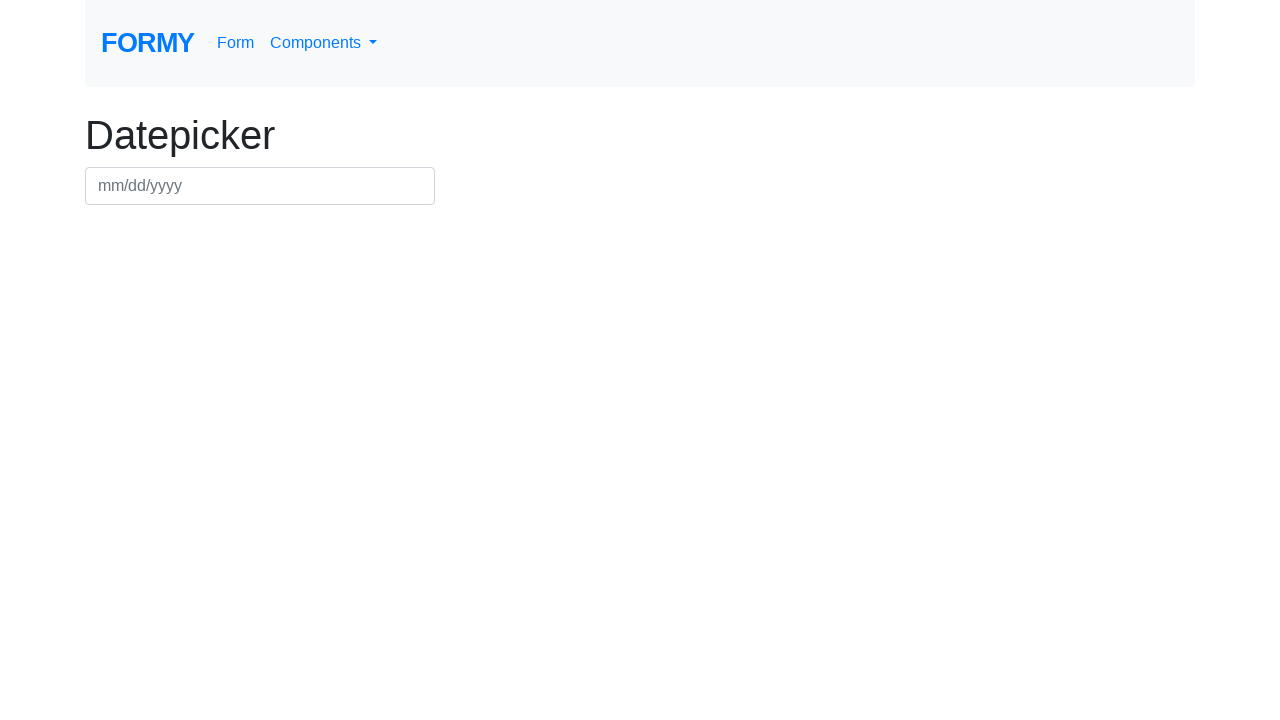

Clicked on the date input field at (260, 186) on xpath=//div[@class='row']//input[@id='datepicker']
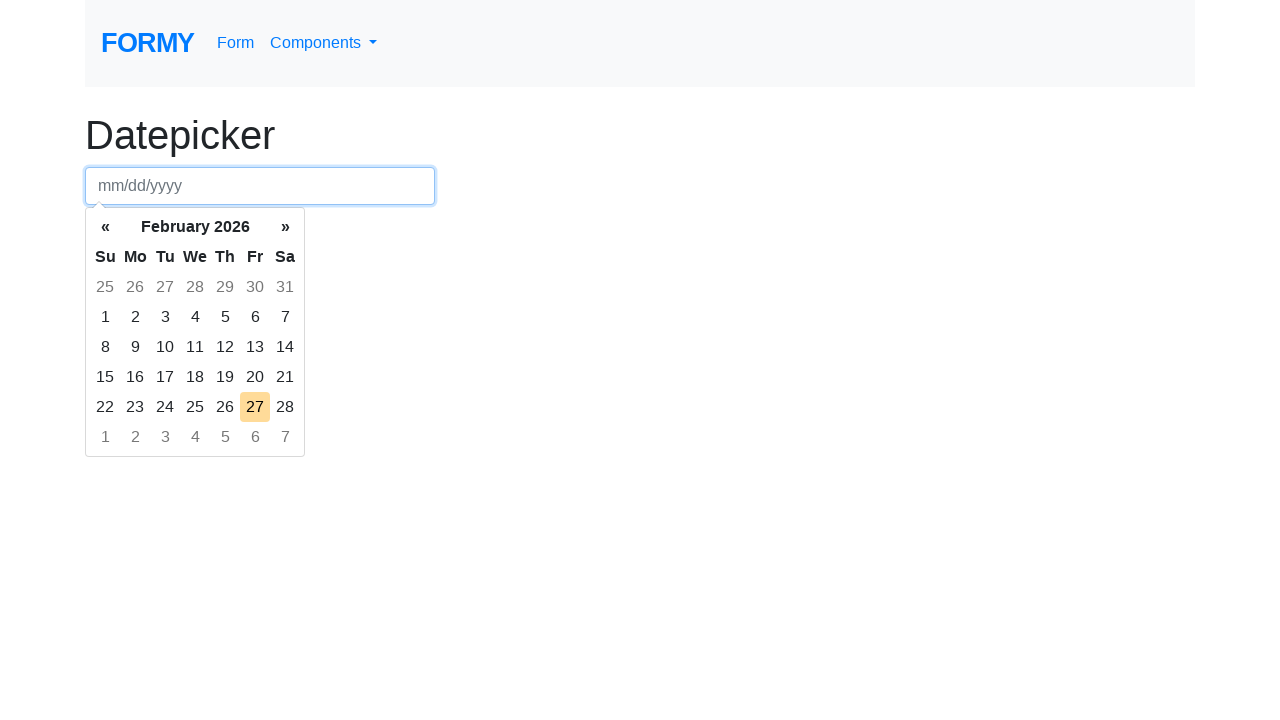

Selected today's date from the datepicker at (255, 407) on xpath=//div/div/table/tbody/tr/td[@class='today day']
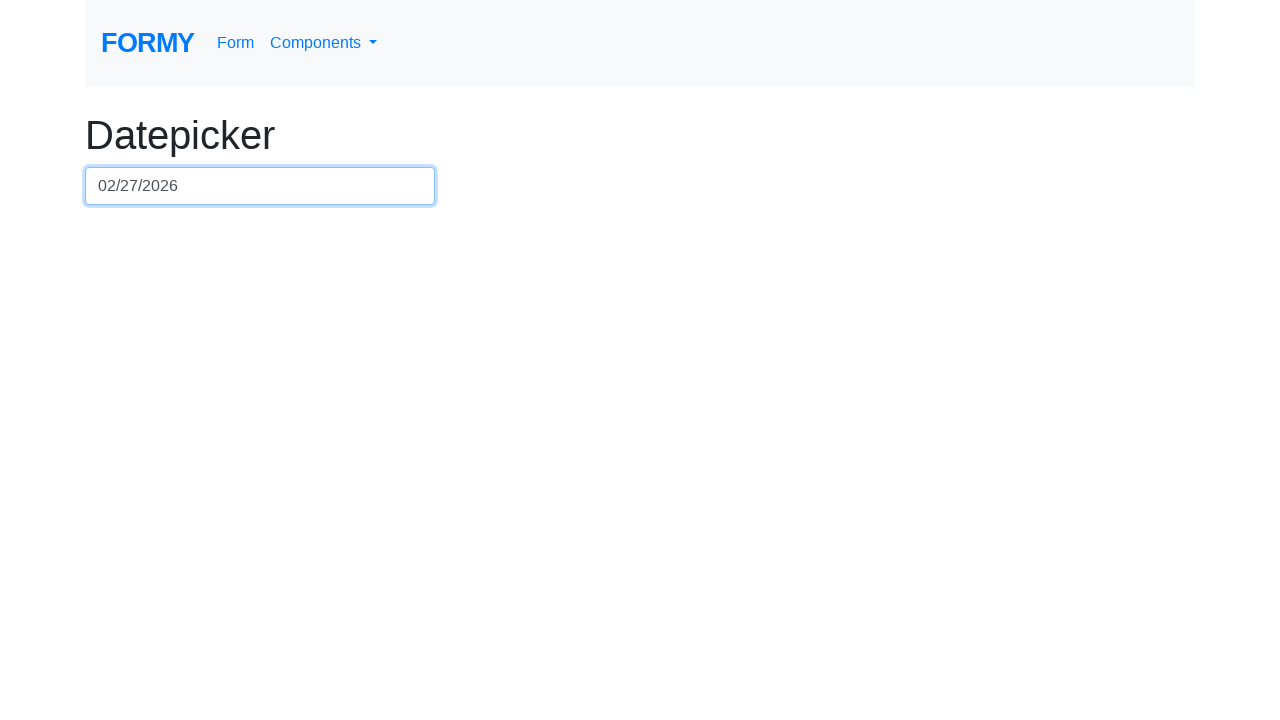

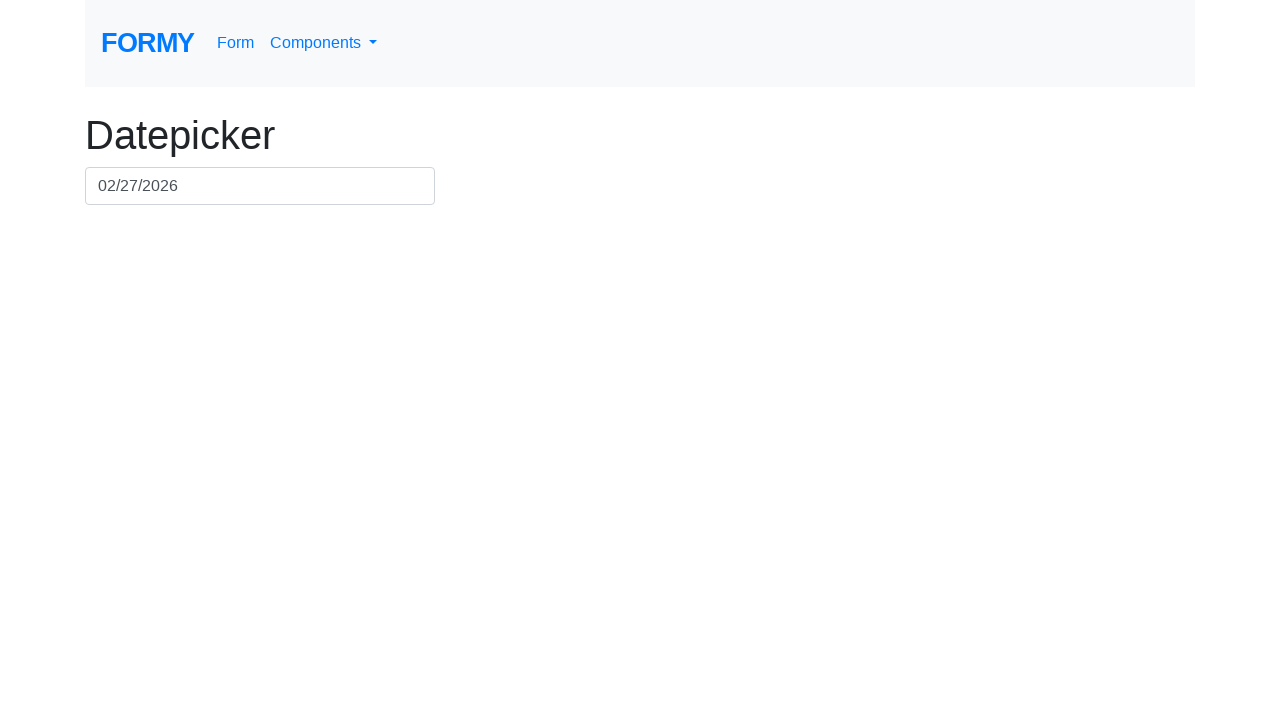